Navigates to an Angular demo app and clicks on the library button to test page navigation

Starting URL: https://rahulshettyacademy.com/angularAppdemo/

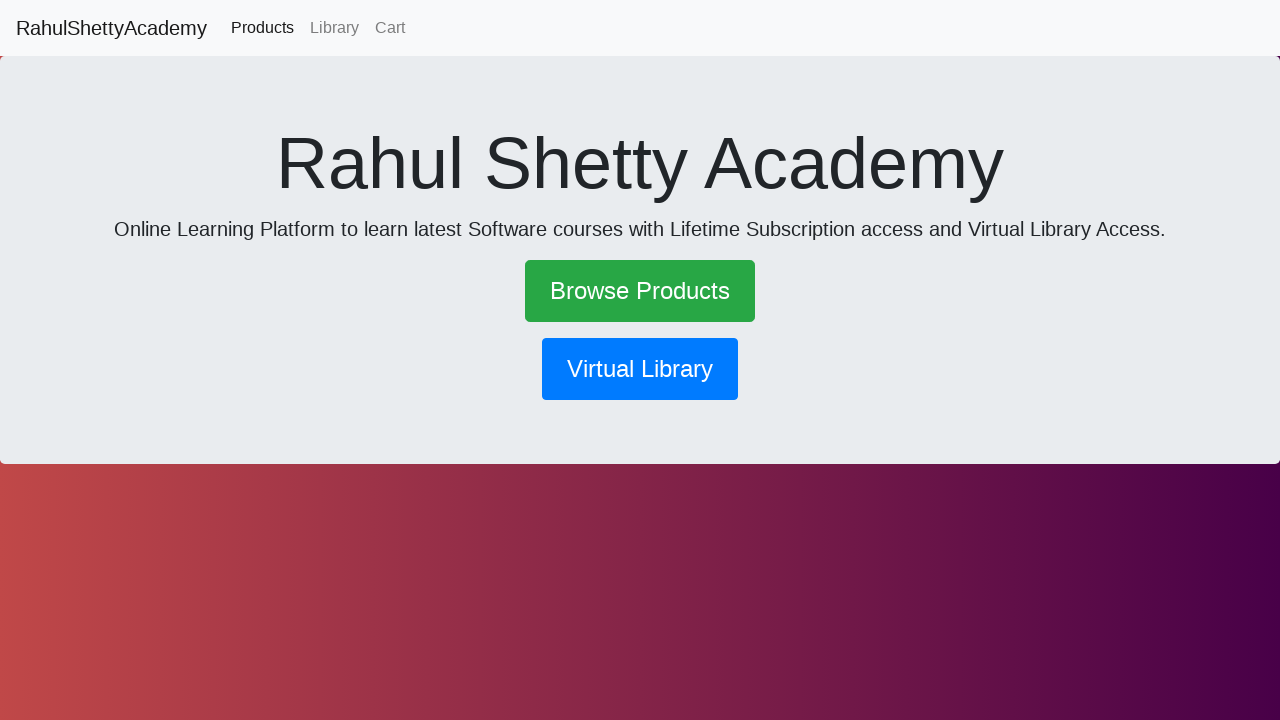

Clicked the library button to navigate at (640, 369) on button[routerlink*='library']
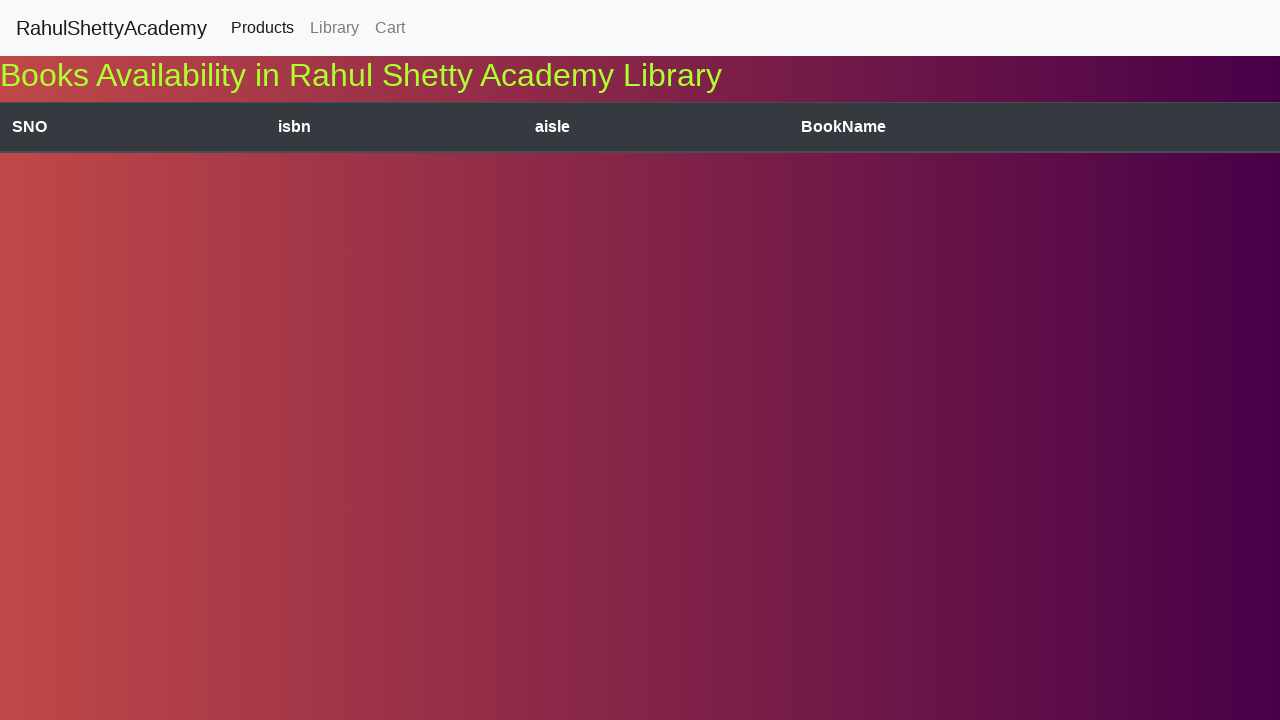

Page navigation completed and network became idle
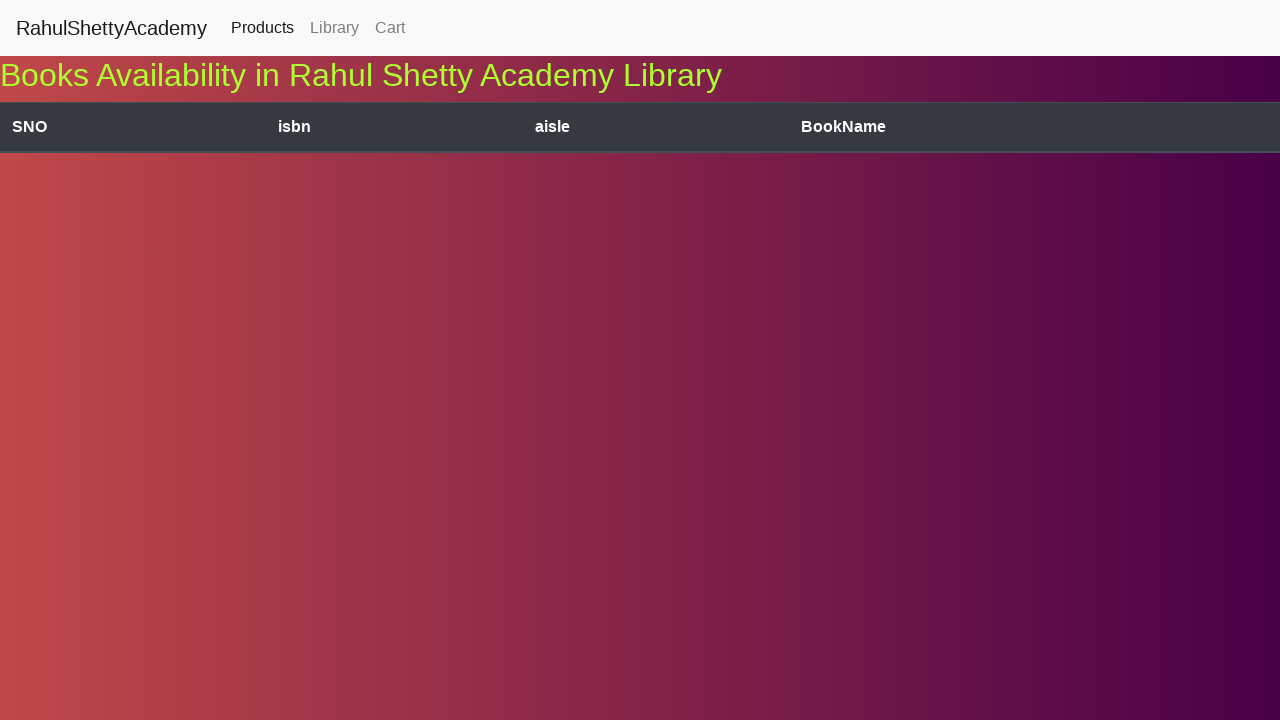

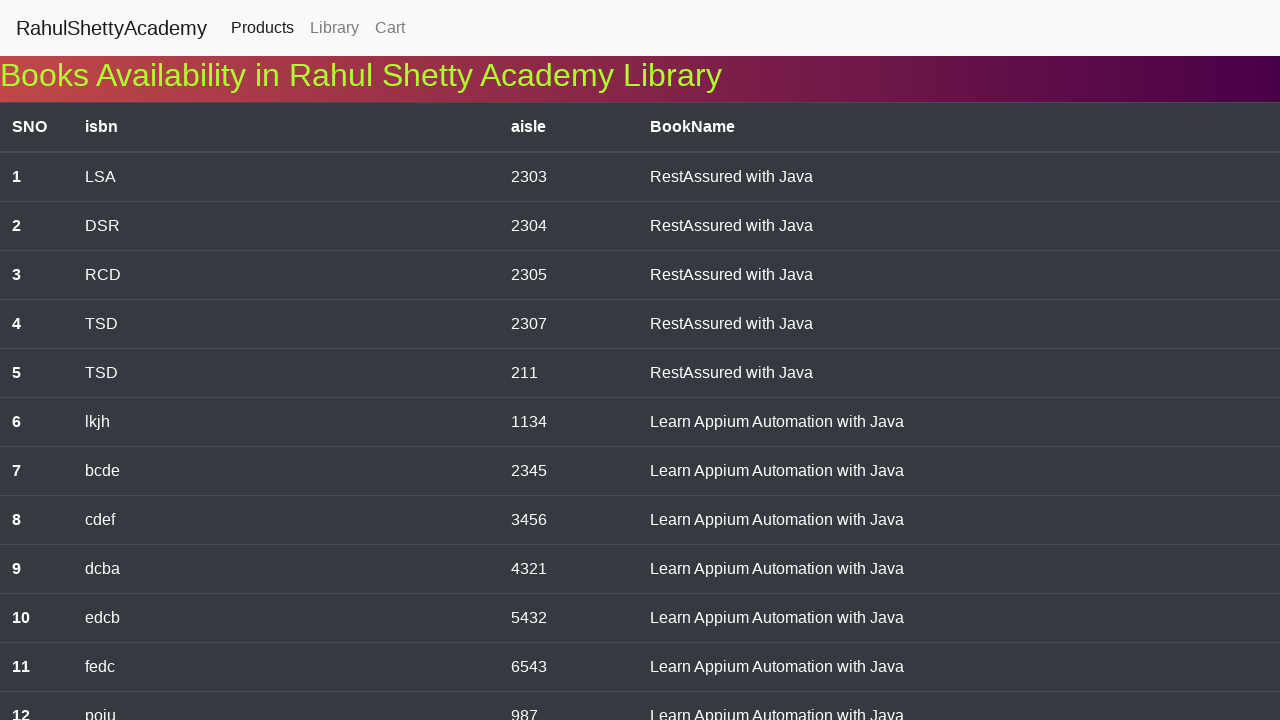